Tests that the complete all checkbox updates state correctly when individual items are completed or cleared.

Starting URL: https://demo.playwright.dev/todomvc

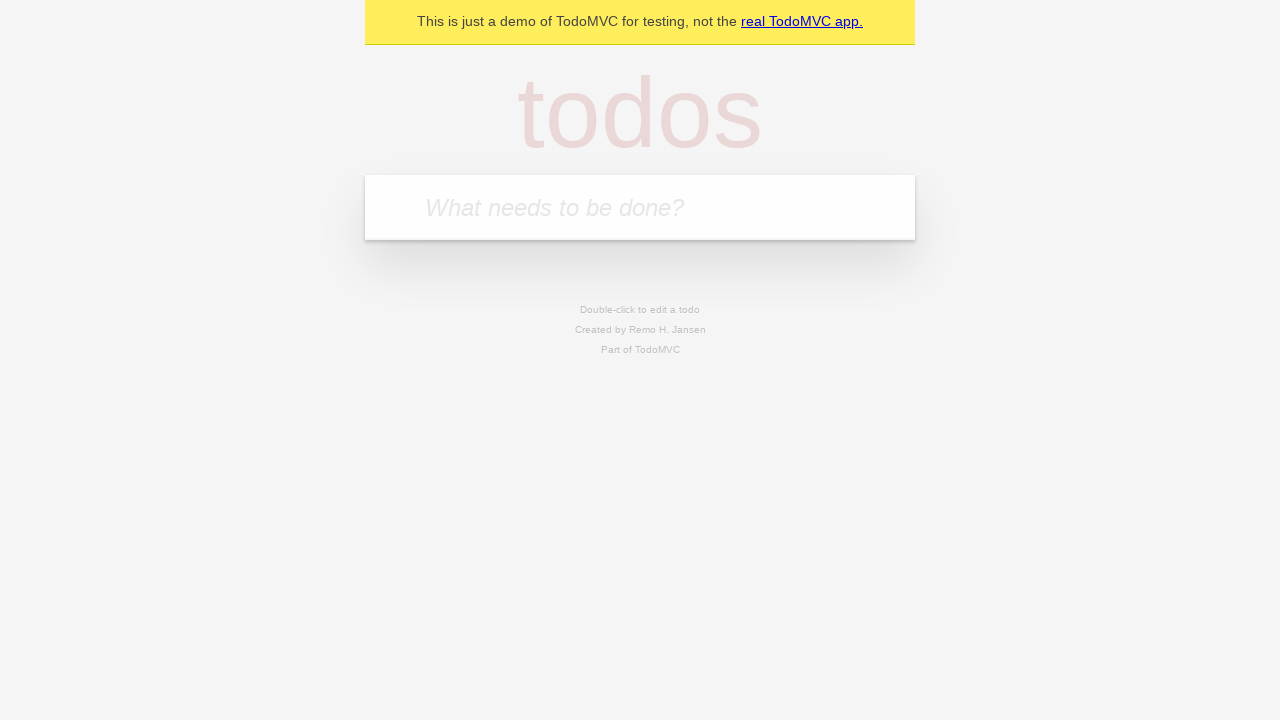

Filled todo input with 'buy some cheese' on internal:attr=[placeholder="What needs to be done?"i]
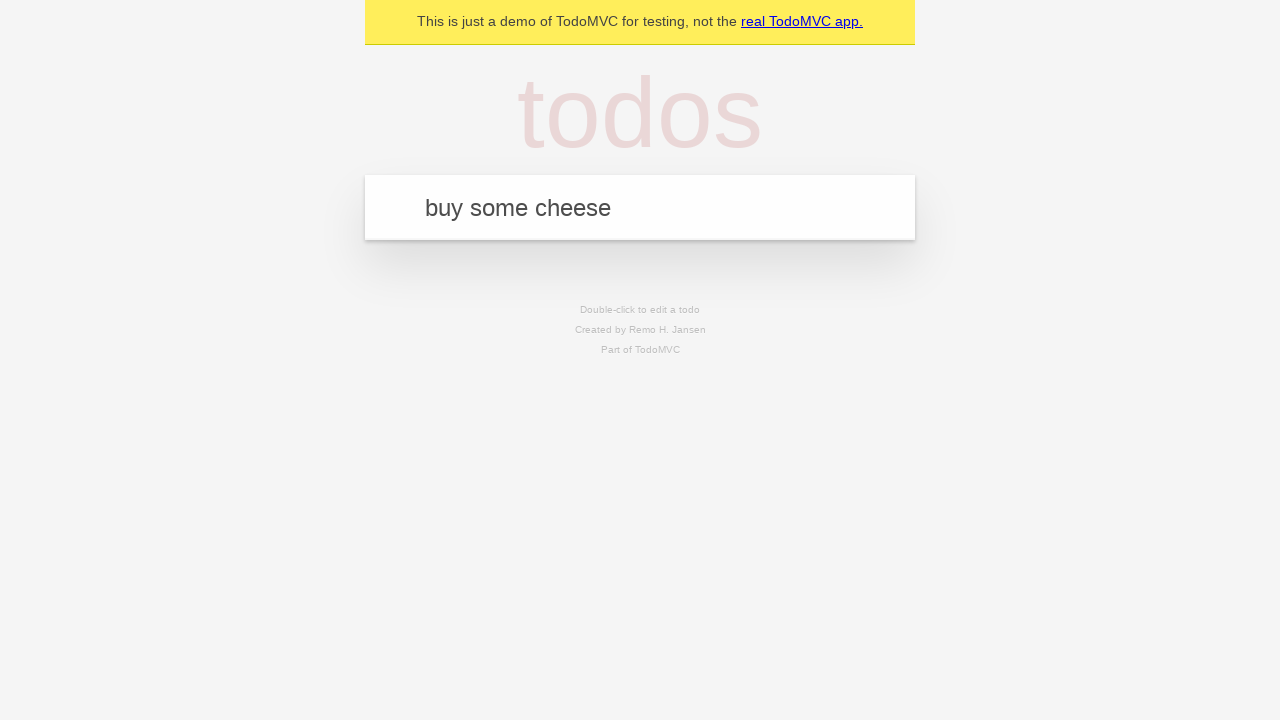

Pressed Enter to add first todo on internal:attr=[placeholder="What needs to be done?"i]
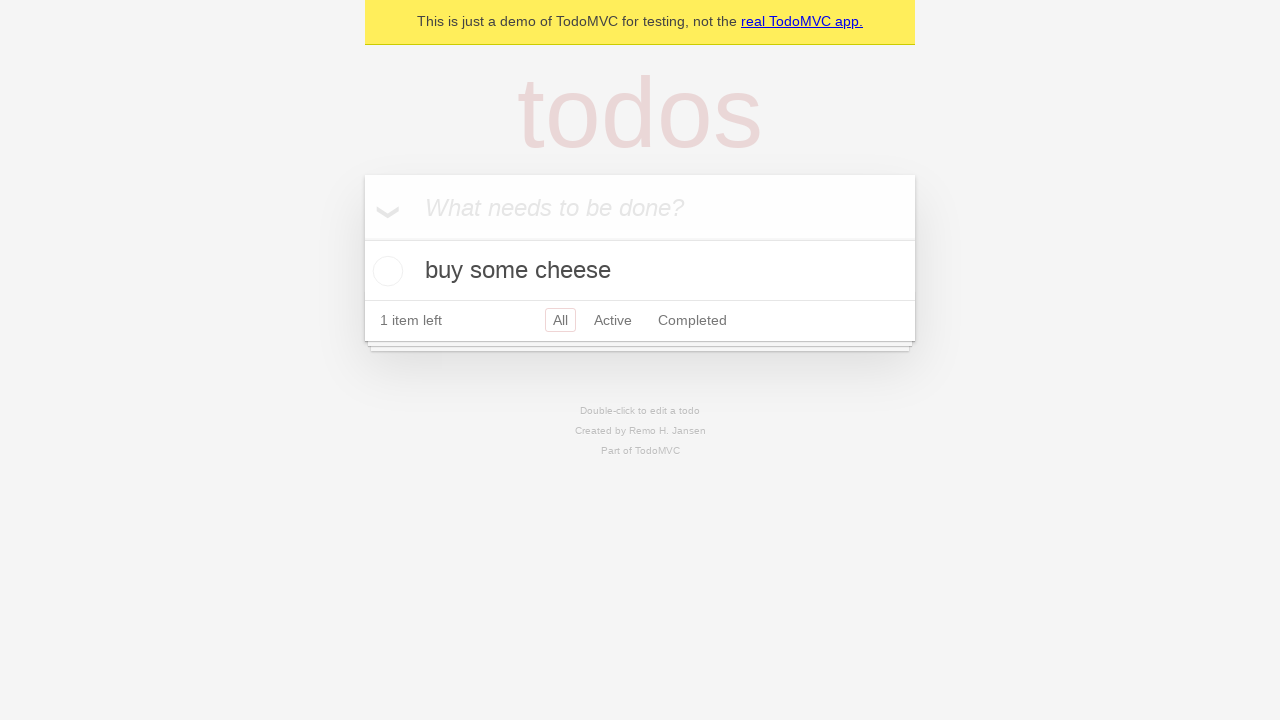

Filled todo input with 'feed the cat' on internal:attr=[placeholder="What needs to be done?"i]
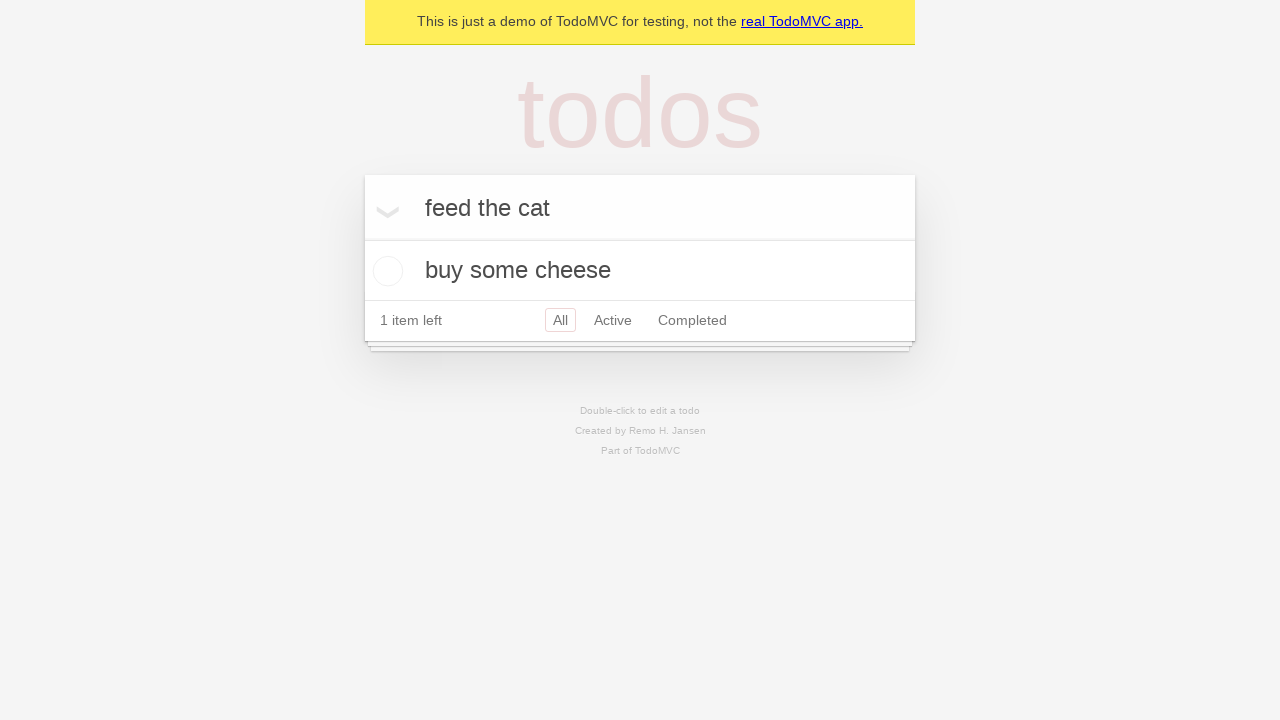

Pressed Enter to add second todo on internal:attr=[placeholder="What needs to be done?"i]
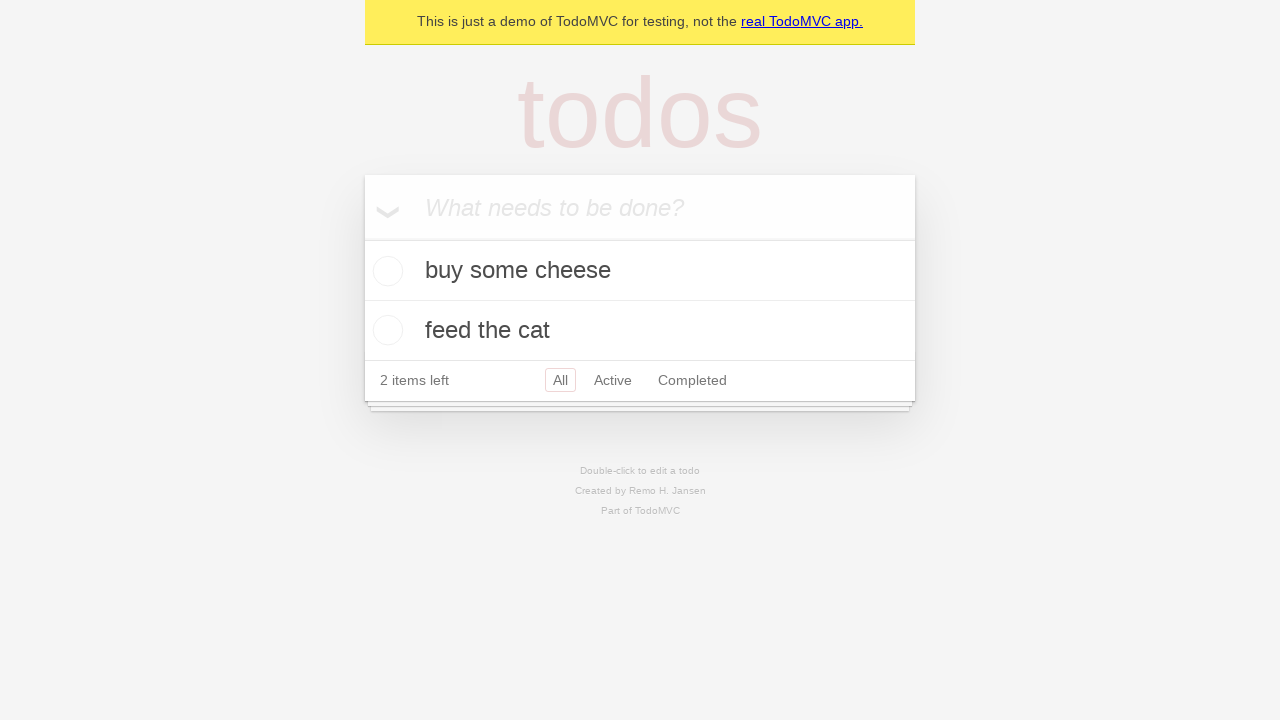

Filled todo input with 'book a doctors appointment' on internal:attr=[placeholder="What needs to be done?"i]
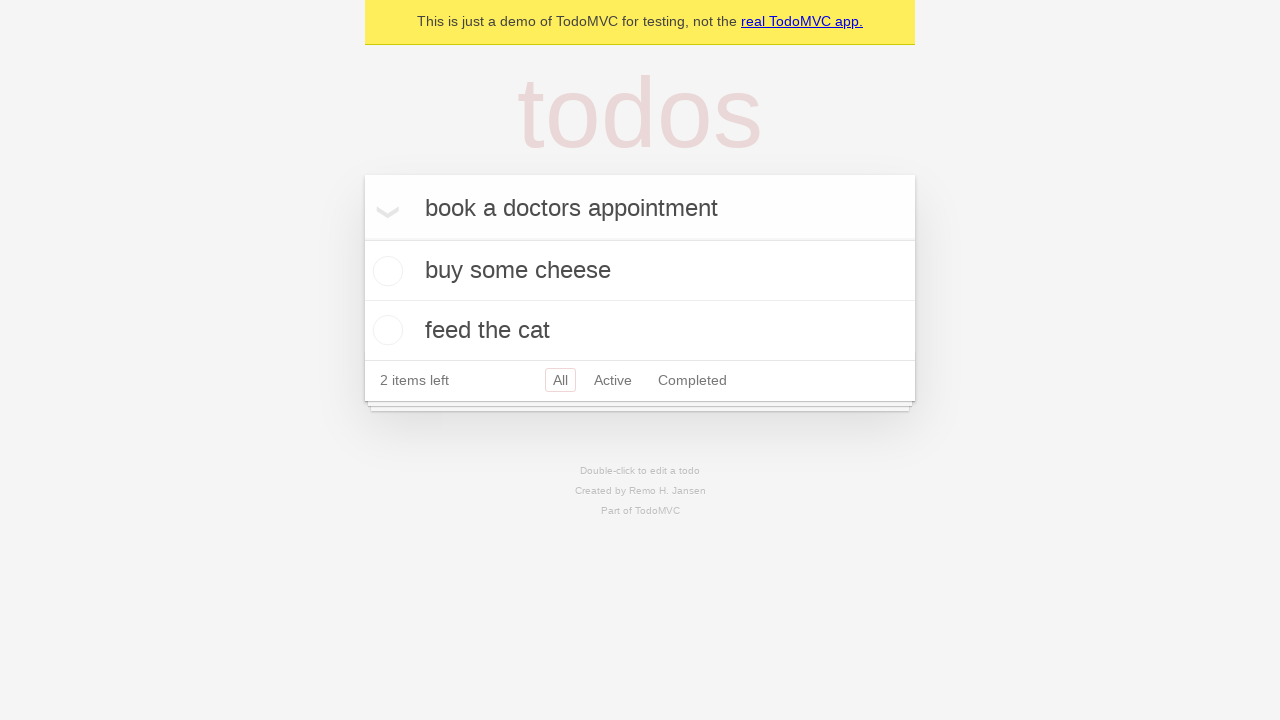

Pressed Enter to add third todo on internal:attr=[placeholder="What needs to be done?"i]
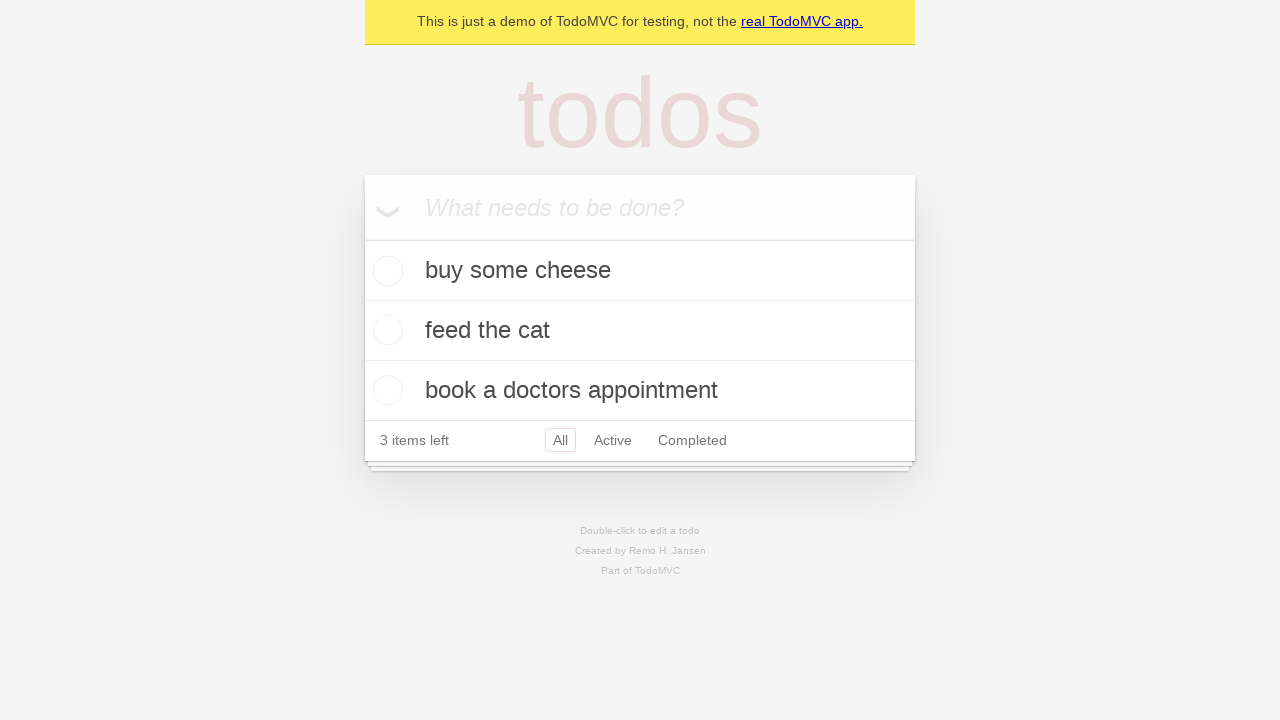

Checked 'Mark all as complete' checkbox at (362, 238) on internal:label="Mark all as complete"i
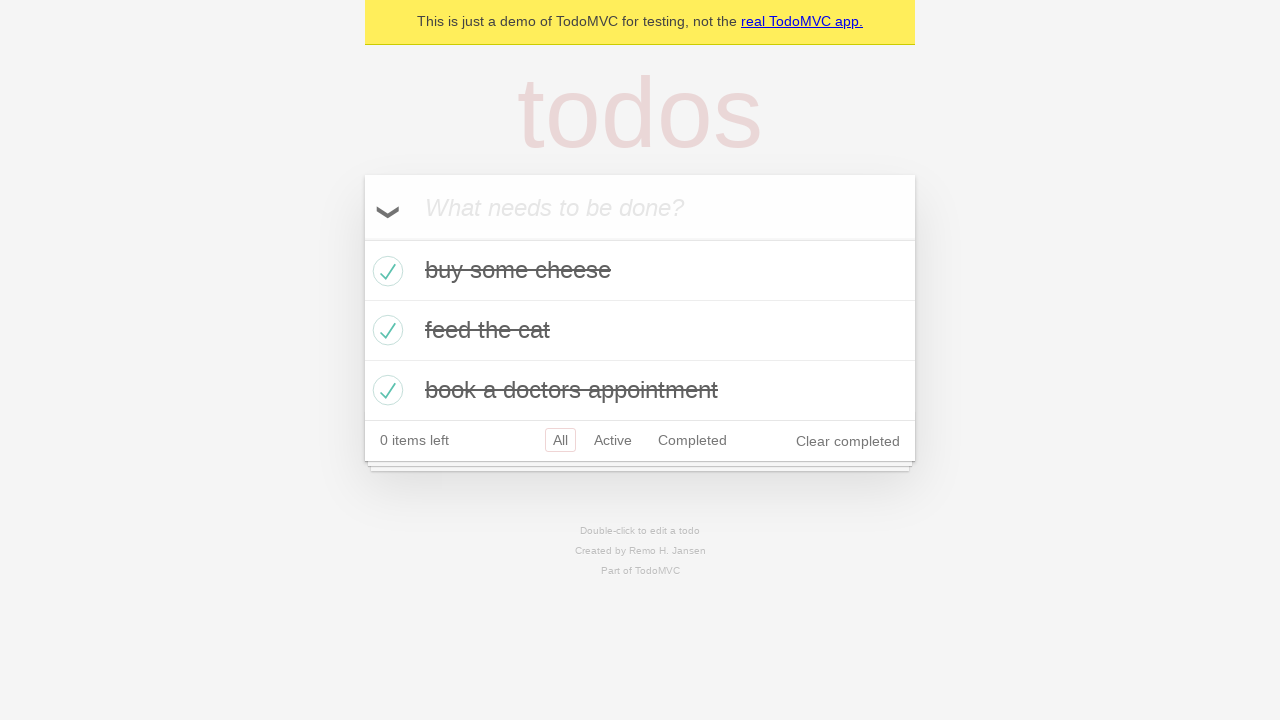

Unchecked first todo item at (385, 271) on internal:testid=[data-testid="todo-item"s] >> nth=0 >> internal:role=checkbox
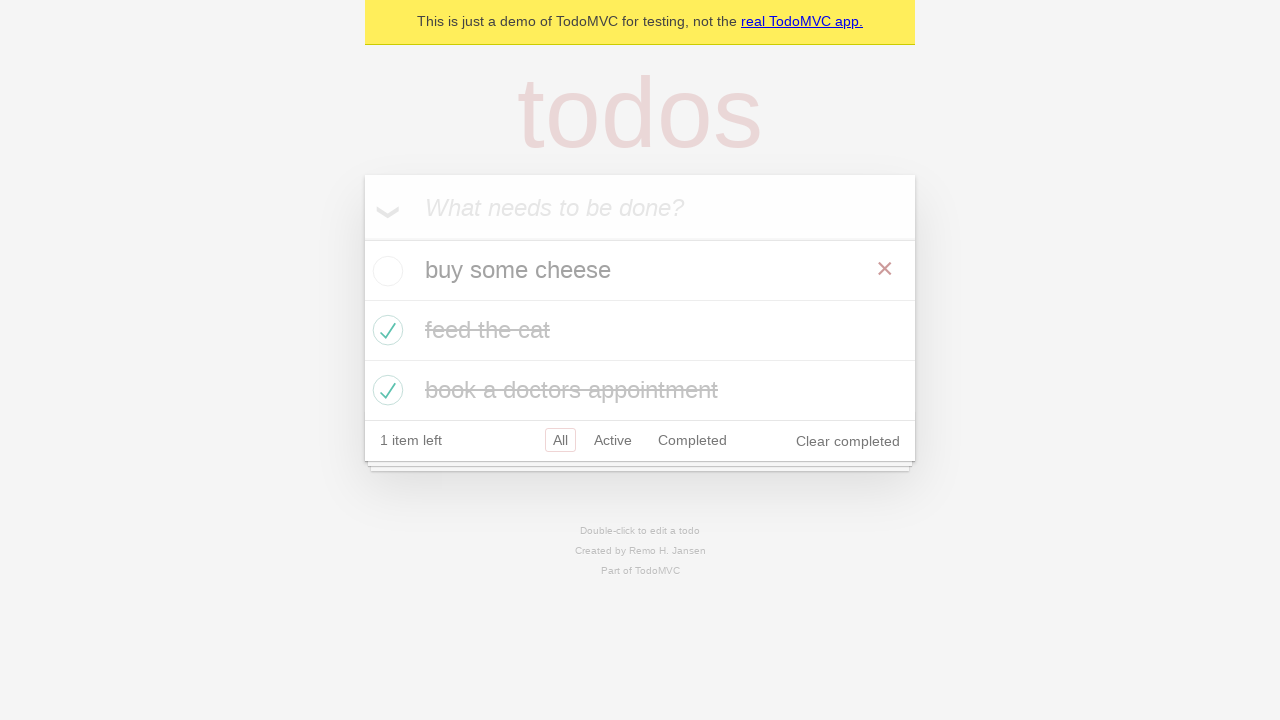

Checked first todo item again at (385, 271) on internal:testid=[data-testid="todo-item"s] >> nth=0 >> internal:role=checkbox
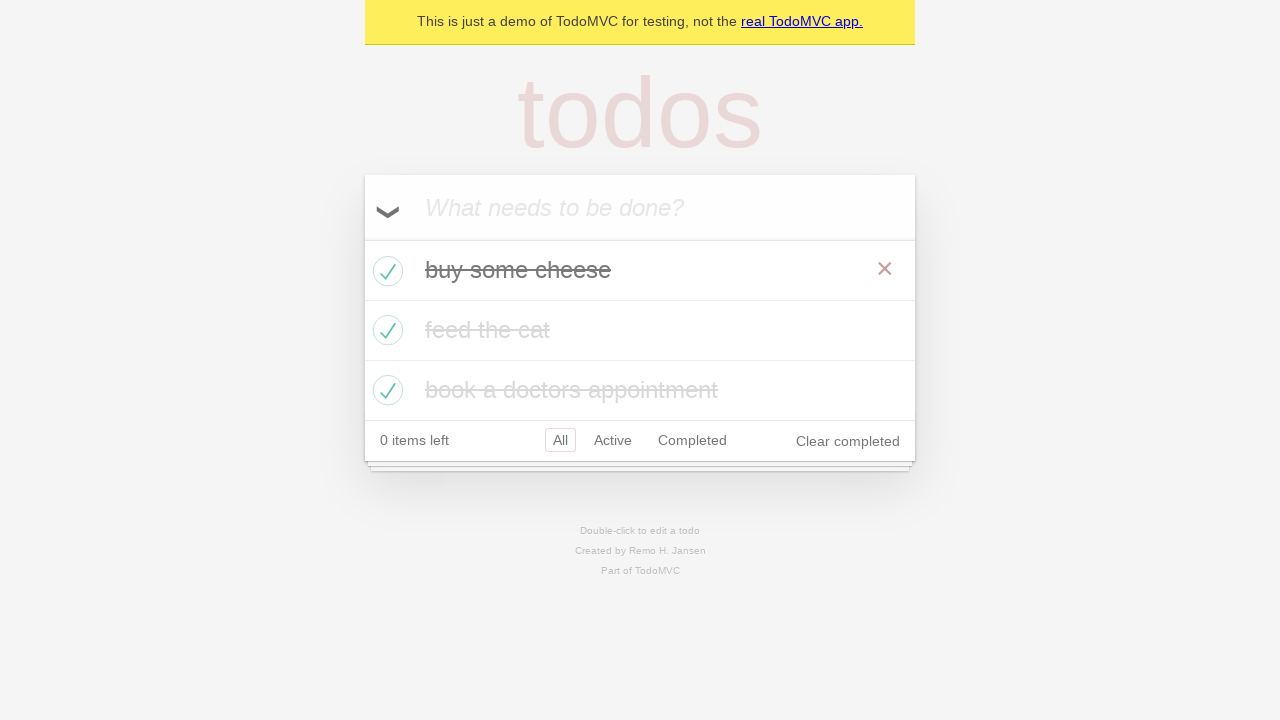

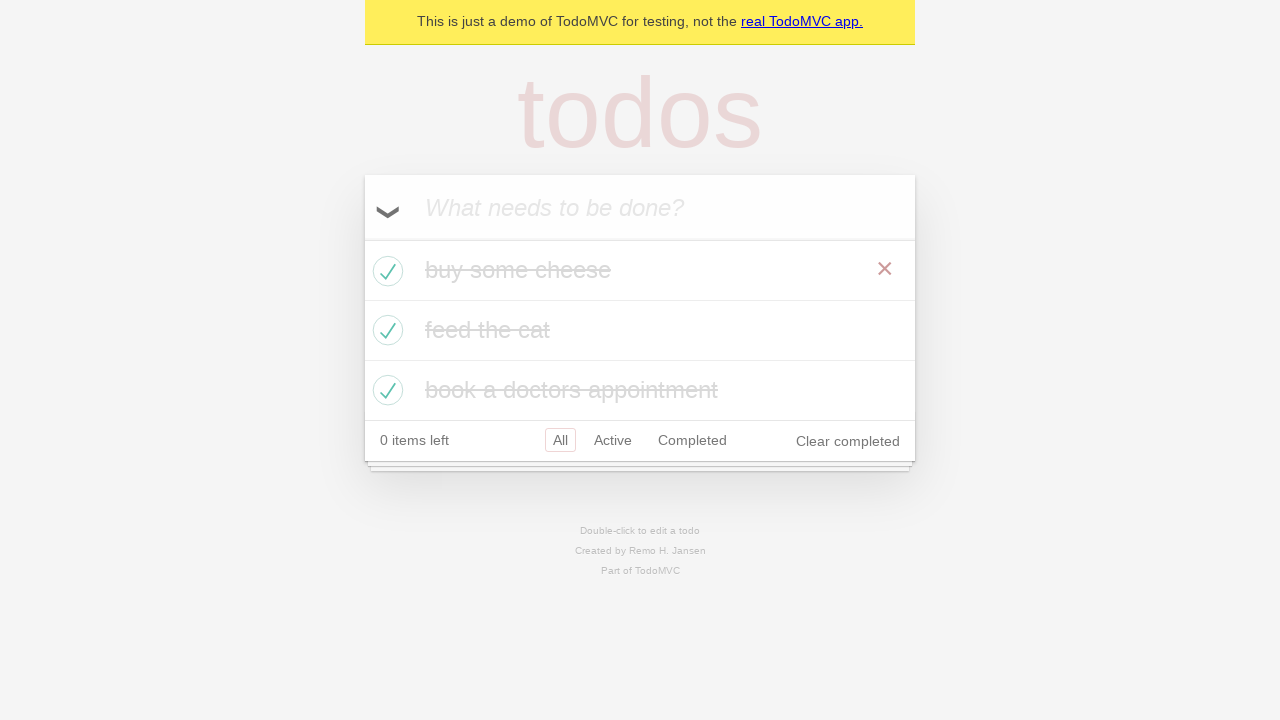